Tests multiple select dropdown by selecting multiple options from a multi-select list

Starting URL: https://www.lambdatest.com/selenium-playground/select-dropdown-demo

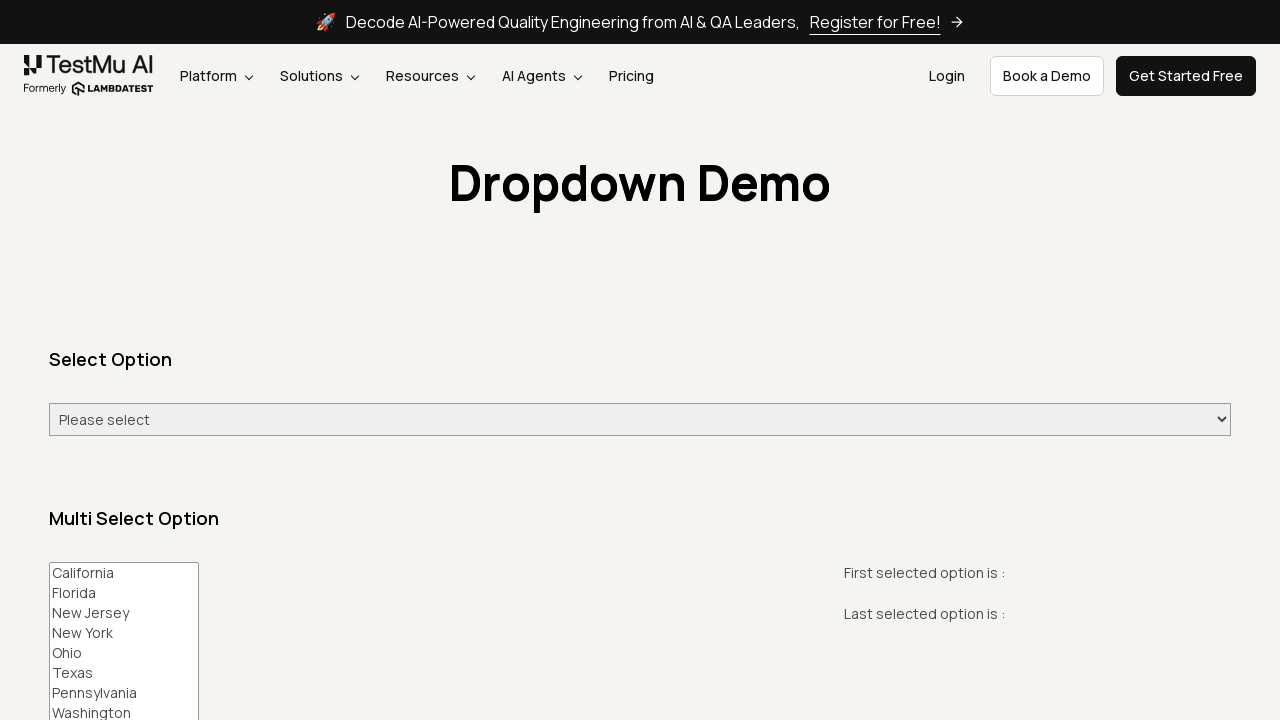

Selected multiple options 'California' and 'New Jersey' from the multi-select dropdown on #multi-select
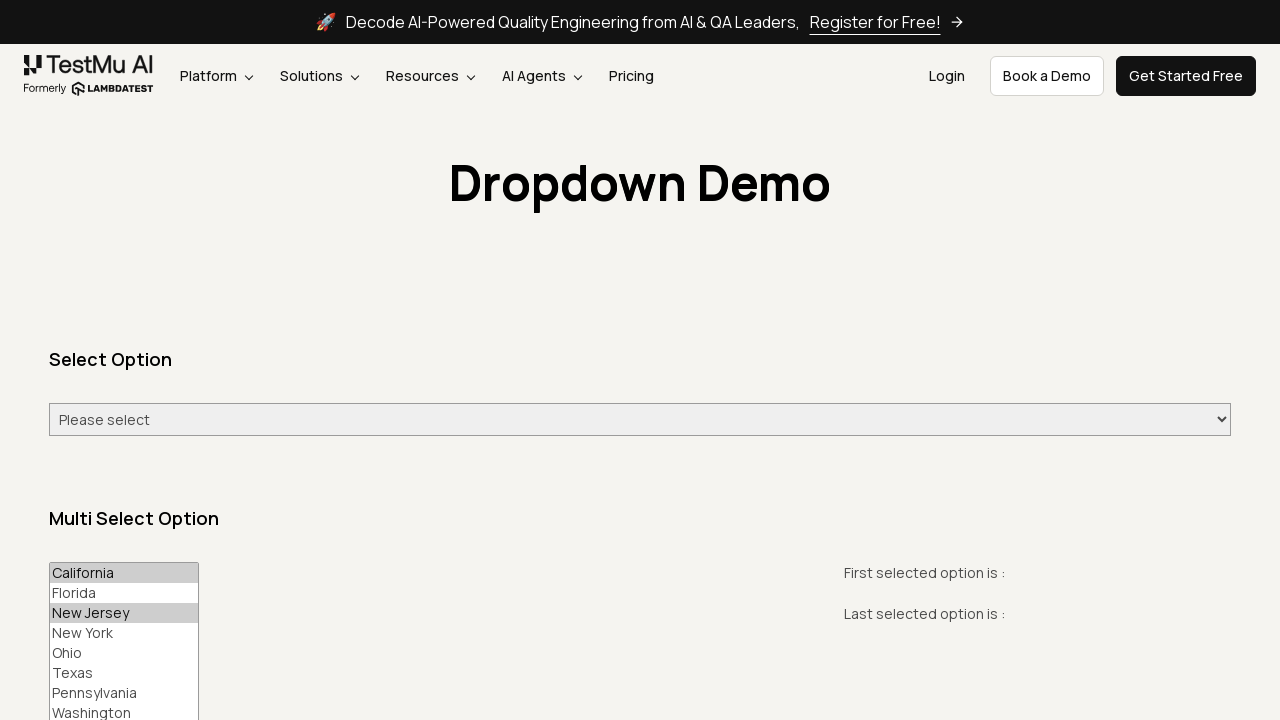

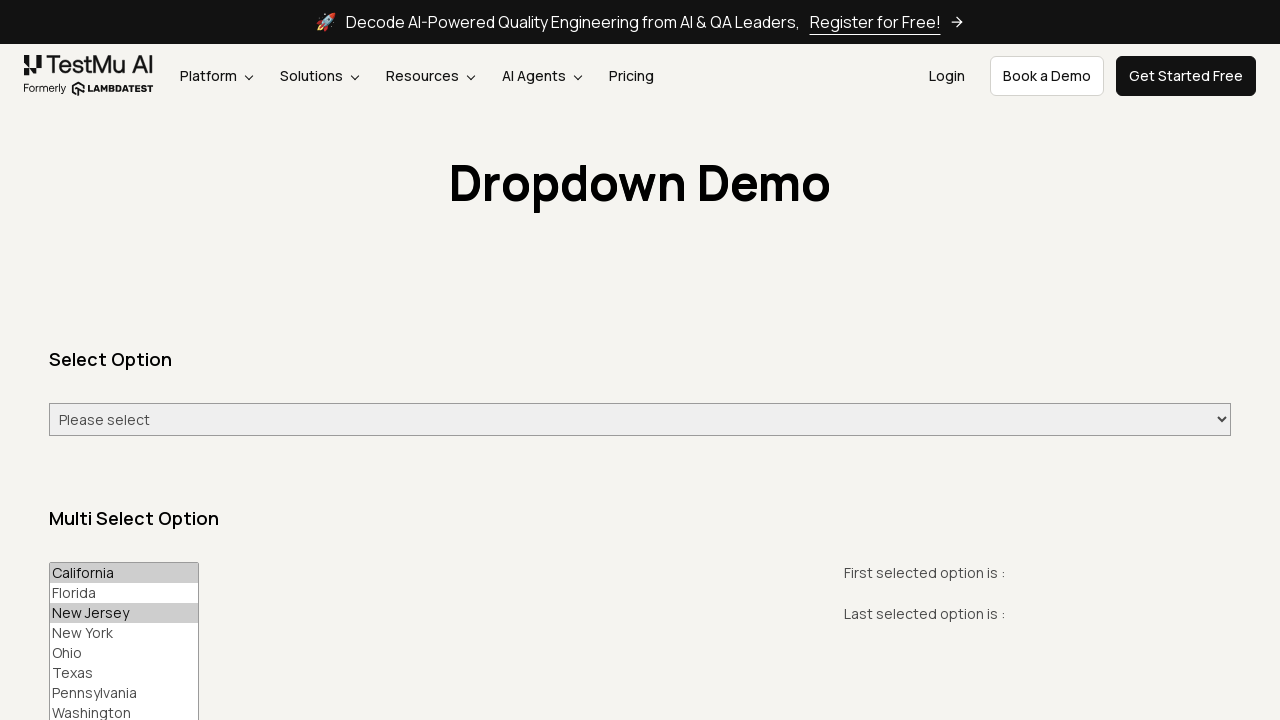